Tests browser window maximize and minimize functionality on the MakeMyTrip homepage by maximizing the window, then minimizing it.

Starting URL: https://www.makemytrip.com/

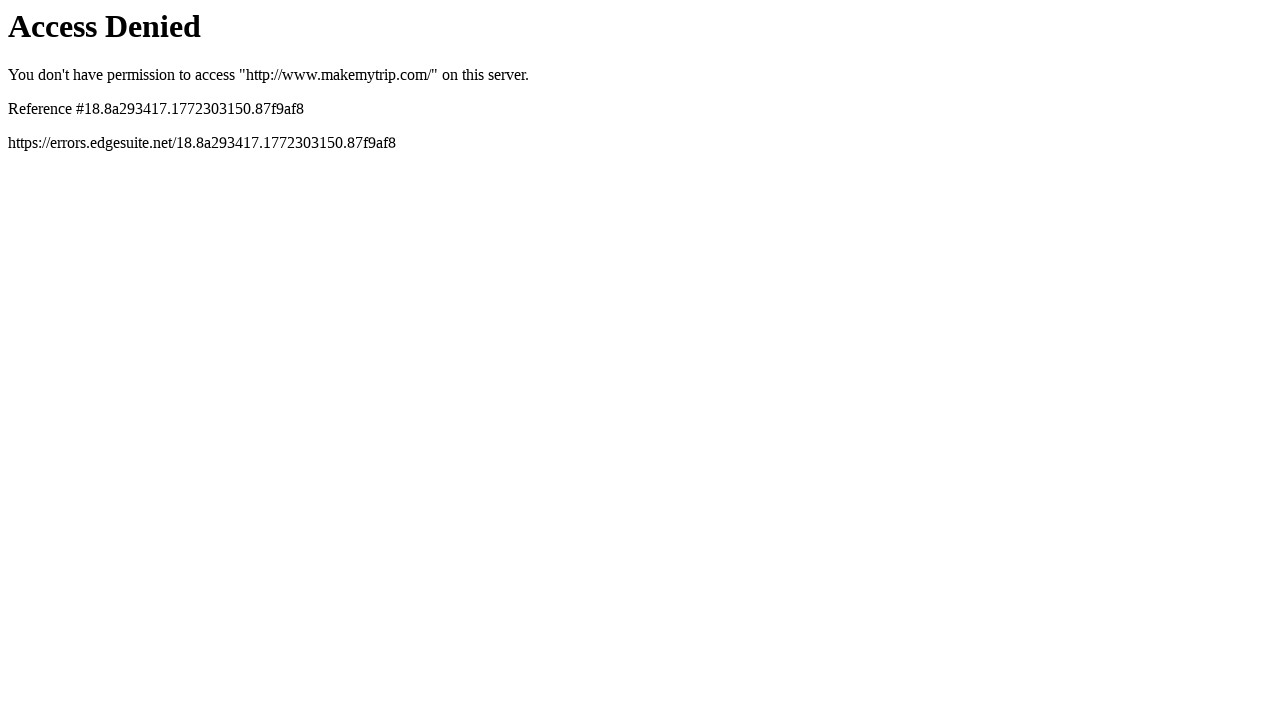

Maximized browser window to 1920x1080 resolution
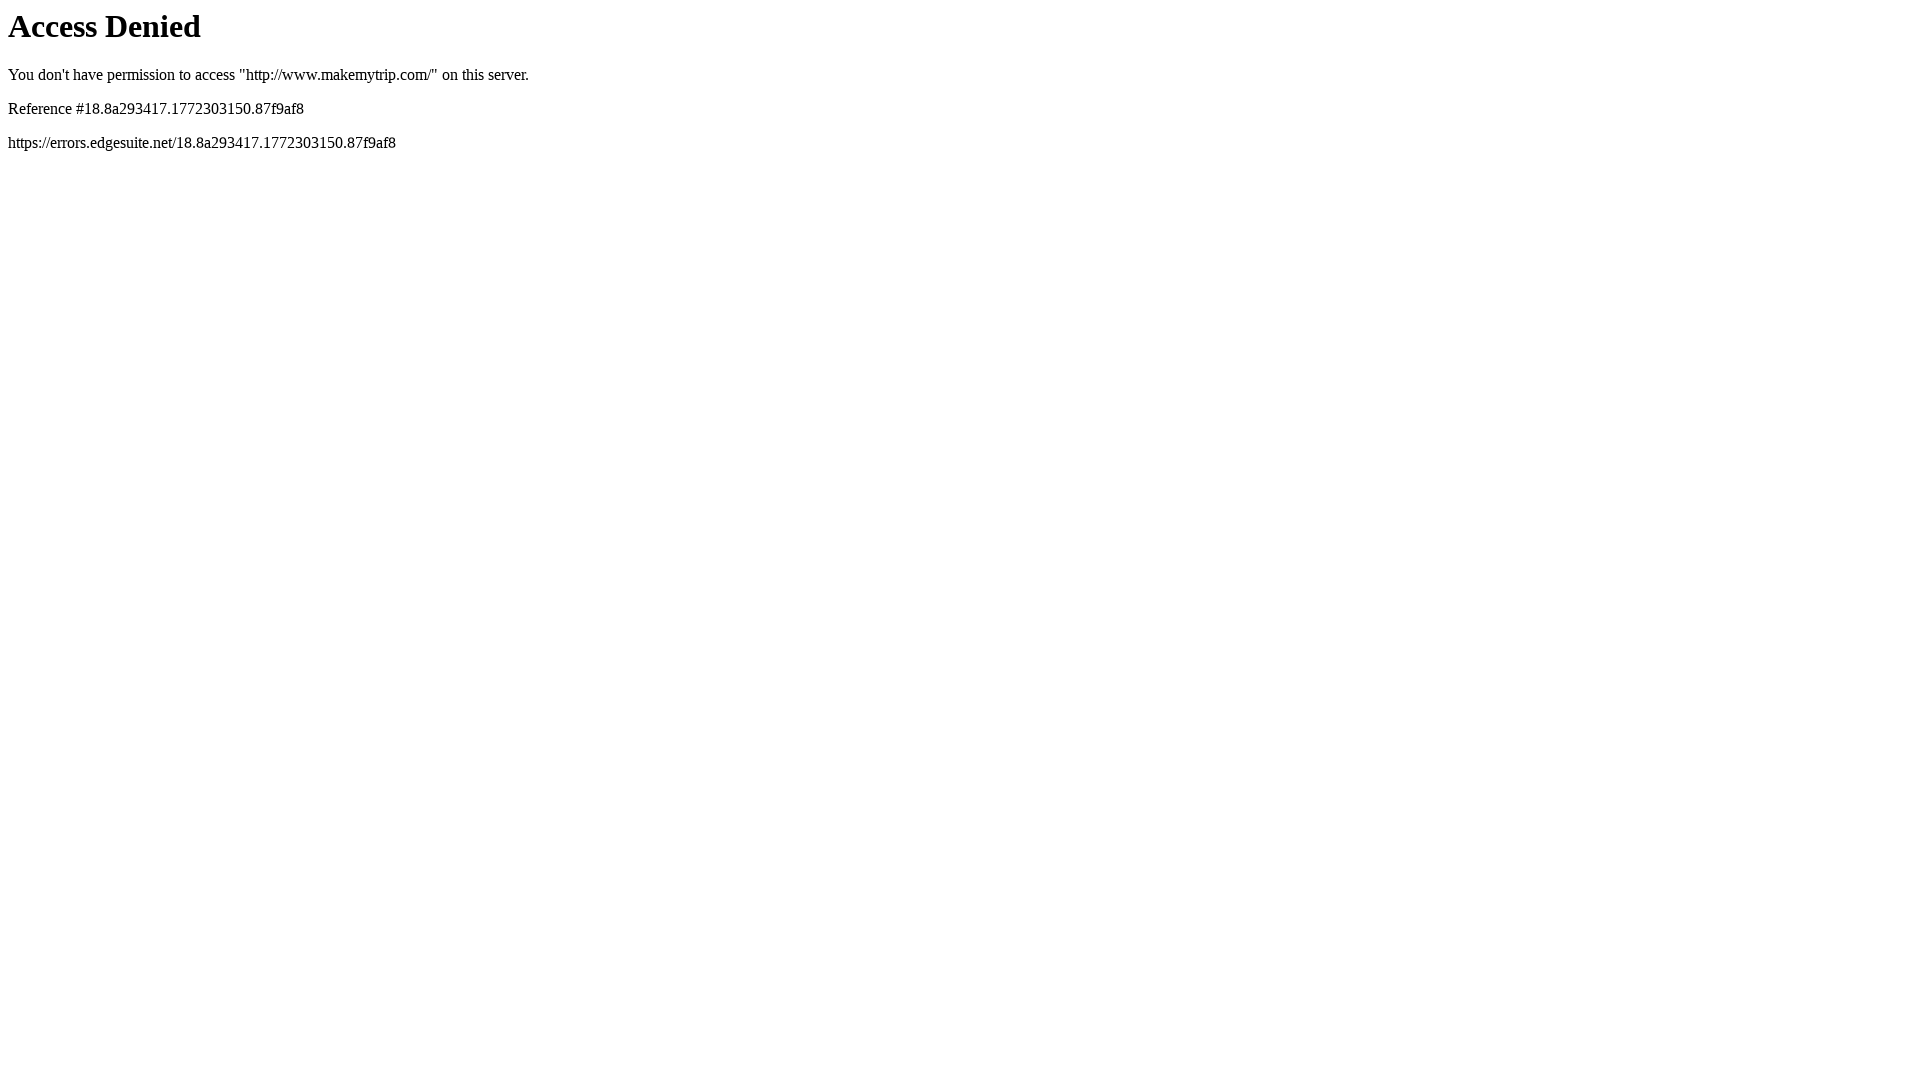

Waited 2 seconds to observe maximized window state
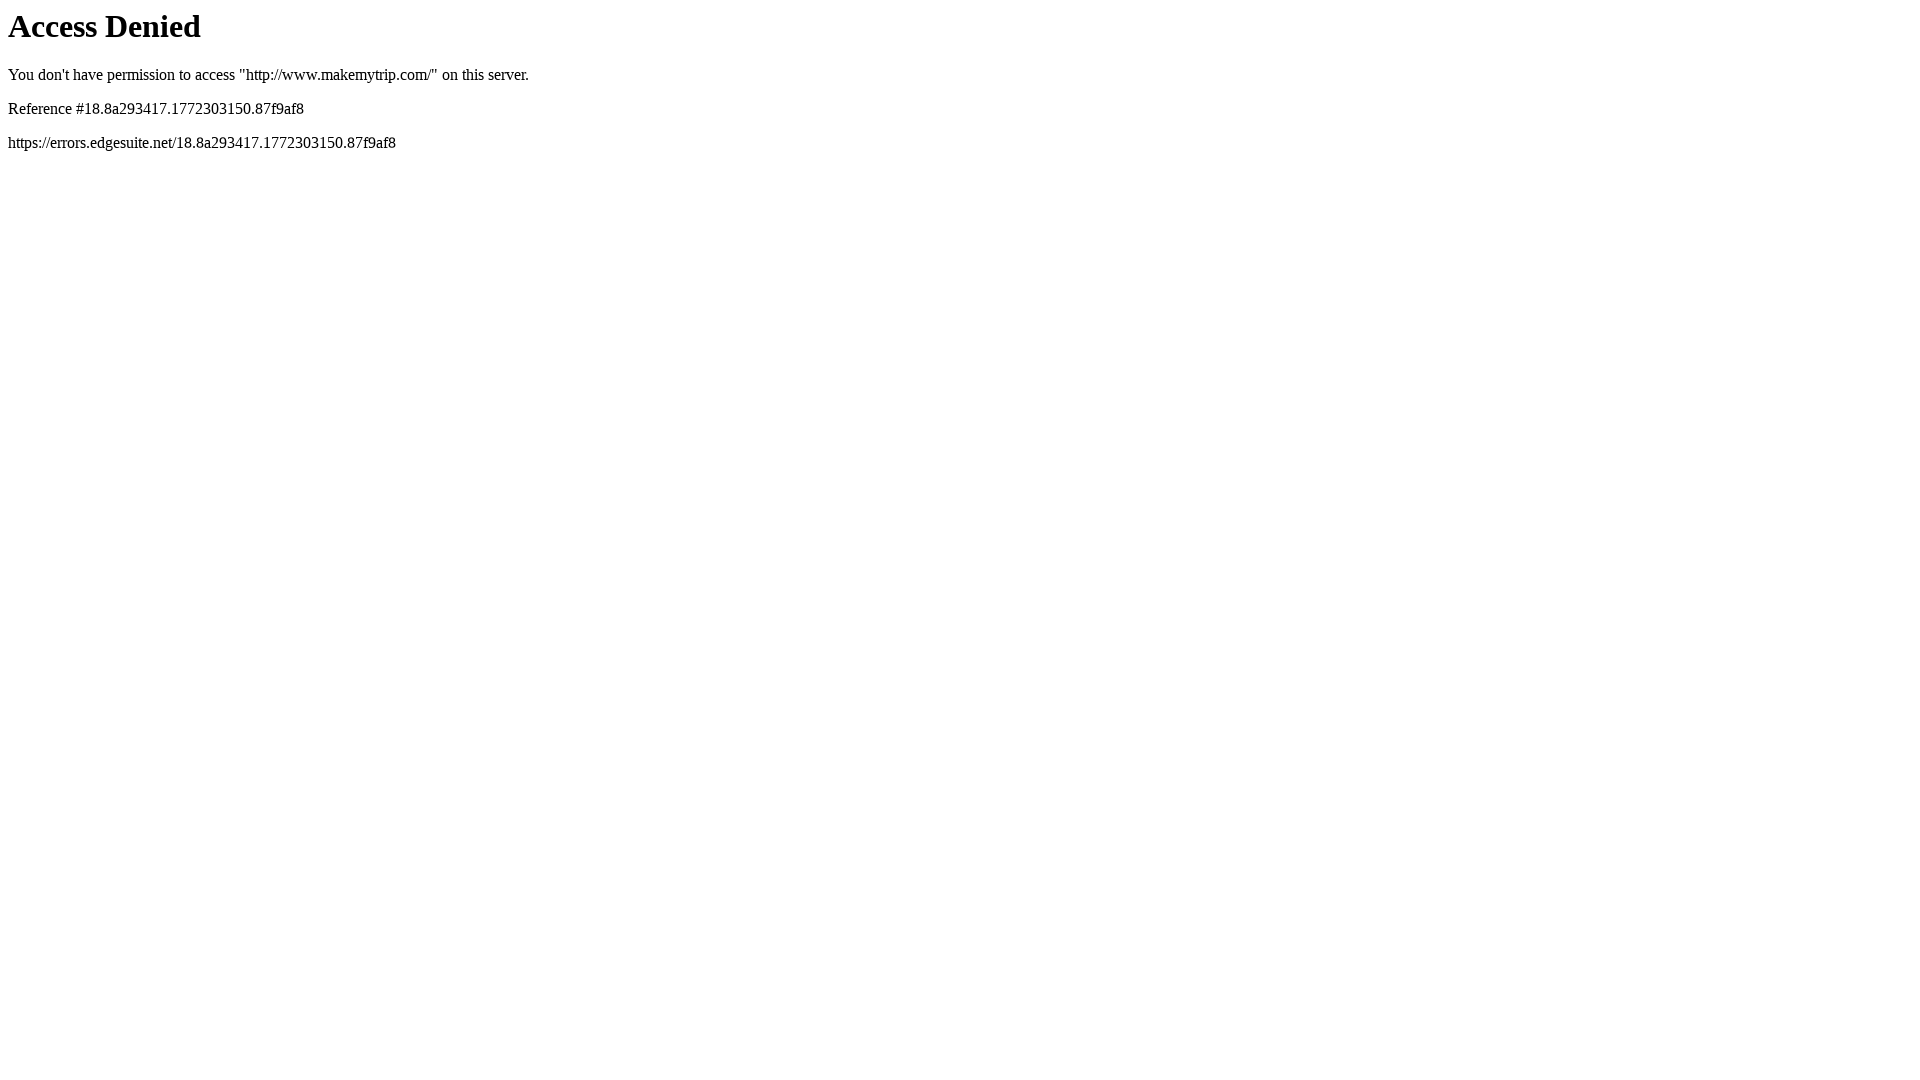

Minimized browser window to 800x600 resolution
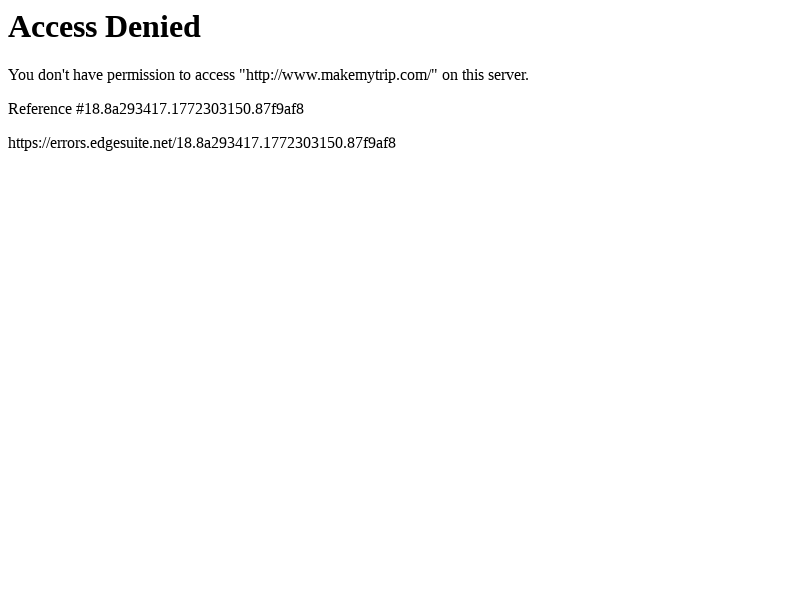

Waited 2 seconds to observe minimized window state
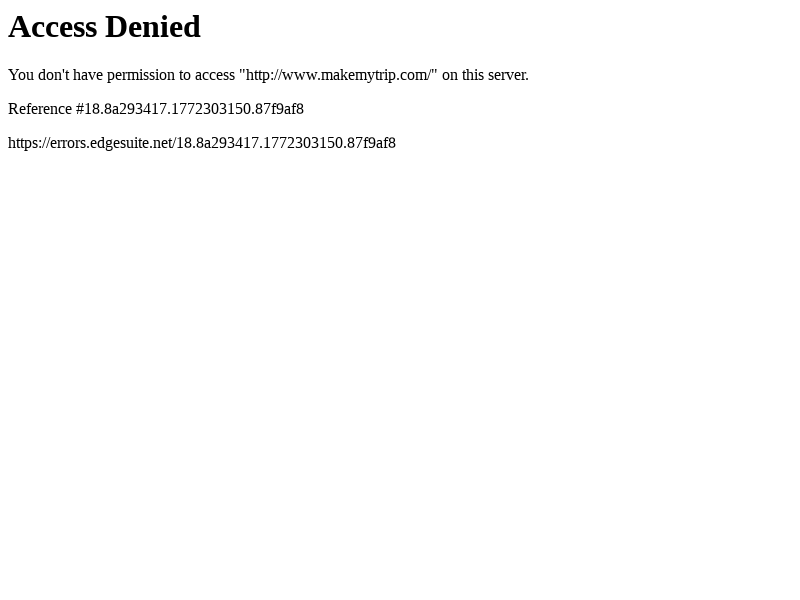

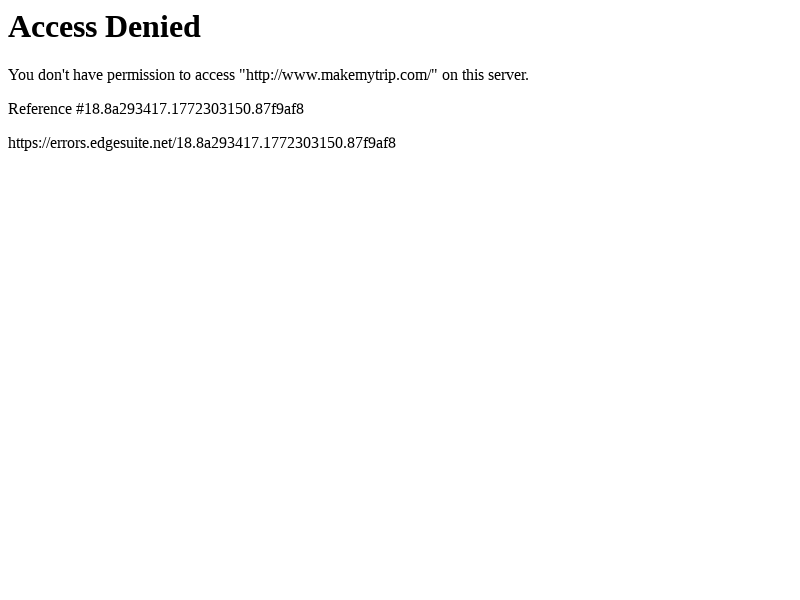